Tests adding multiple todo items by filling the input field and pressing Enter, verifying items appear in the list

Starting URL: https://demo.playwright.dev/todomvc

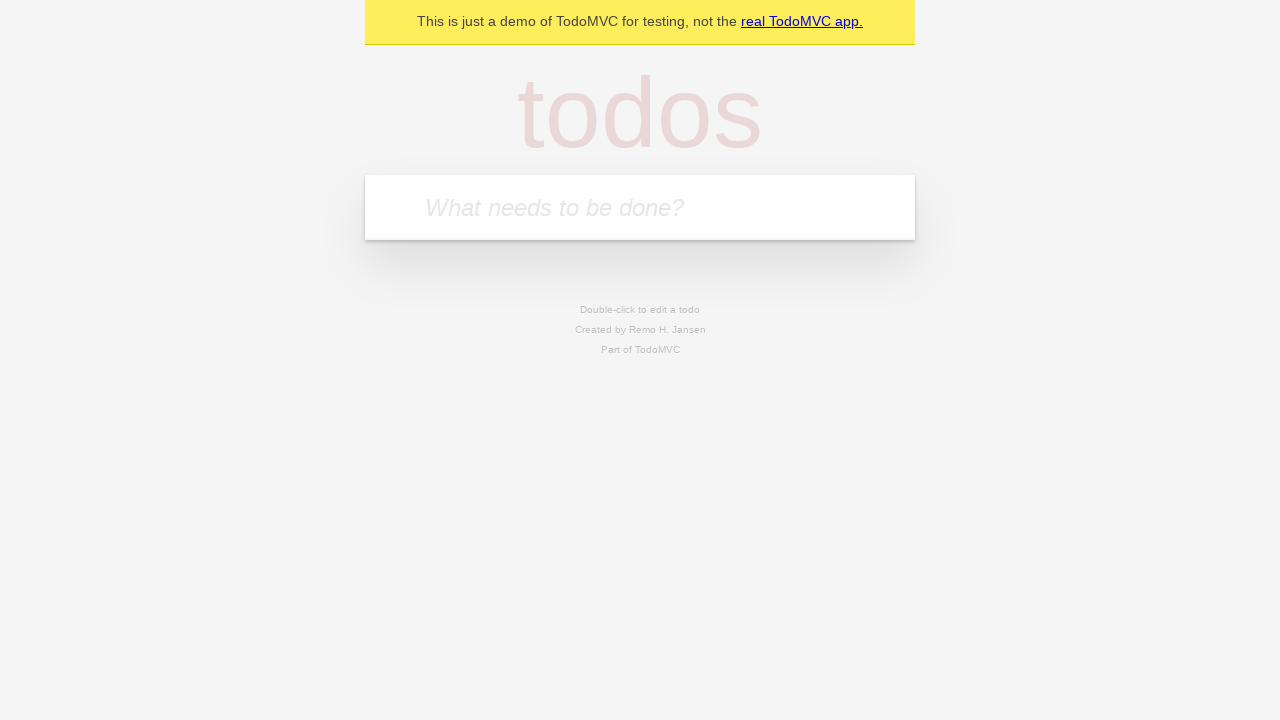

Filled input field with first todo item 'buy some cheese' on internal:attr=[placeholder="What needs to be done?"i]
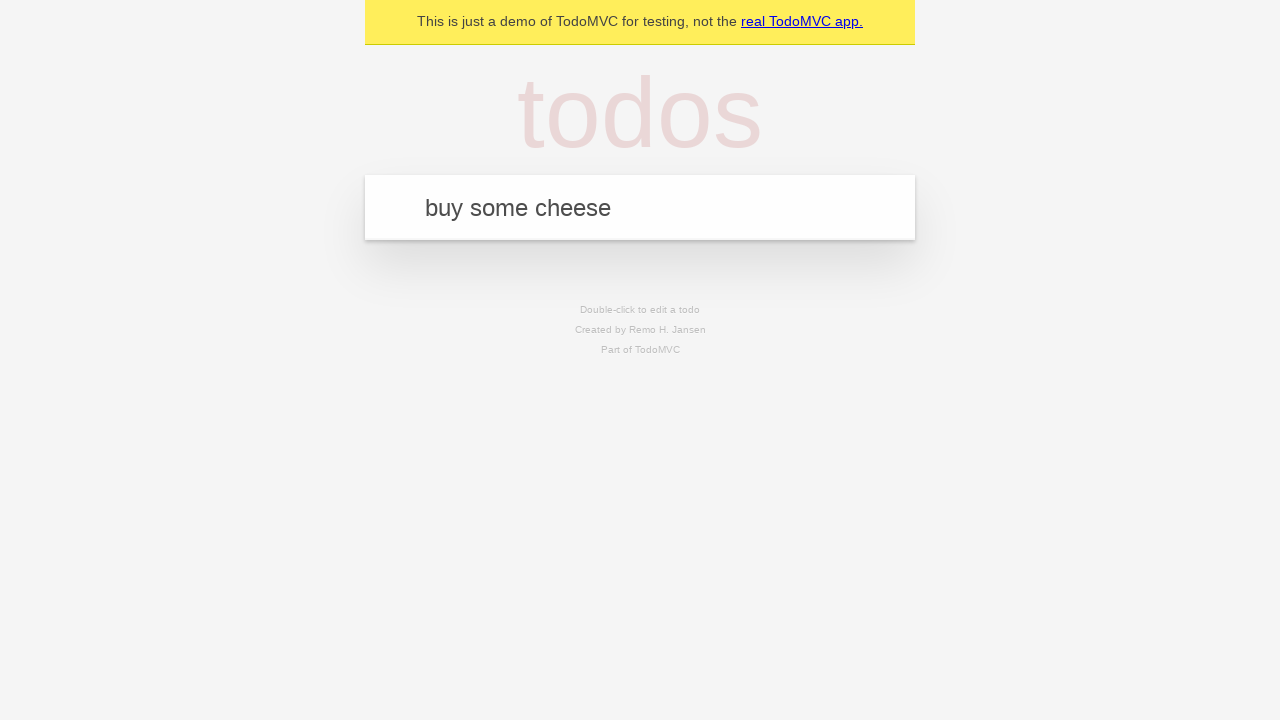

Pressed Enter to submit first todo item on internal:attr=[placeholder="What needs to be done?"i]
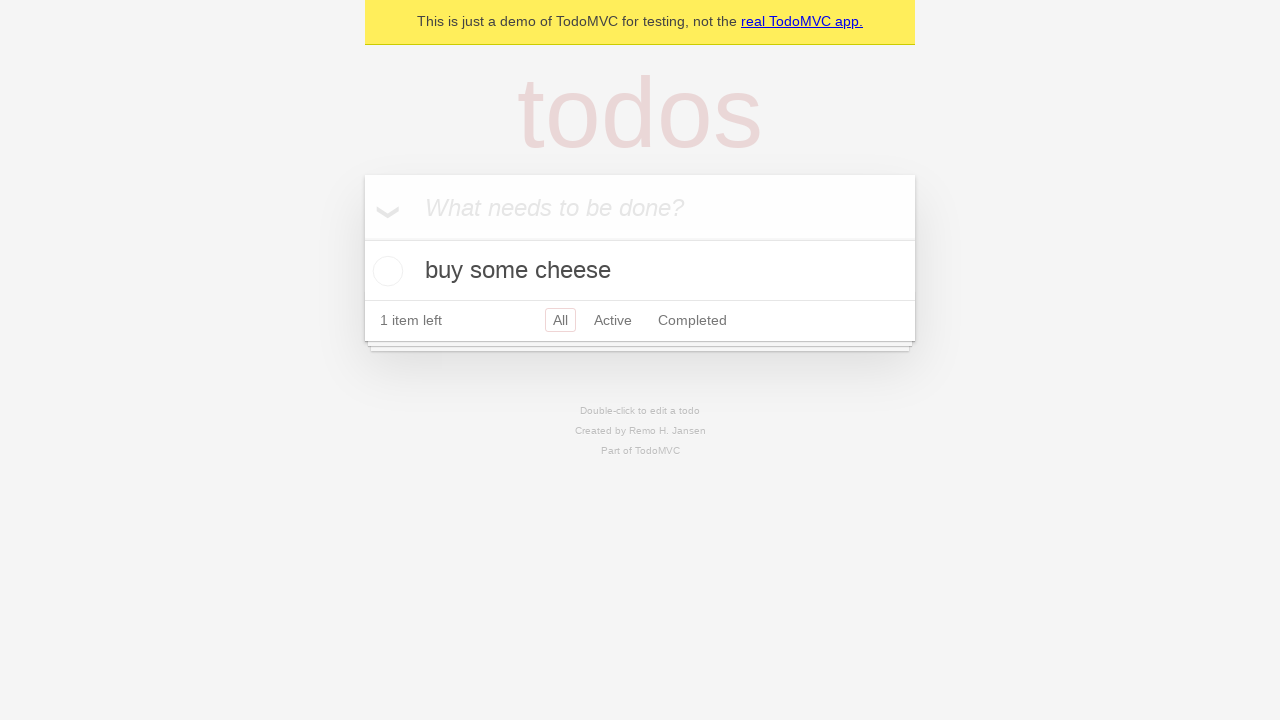

First todo item appeared in the list
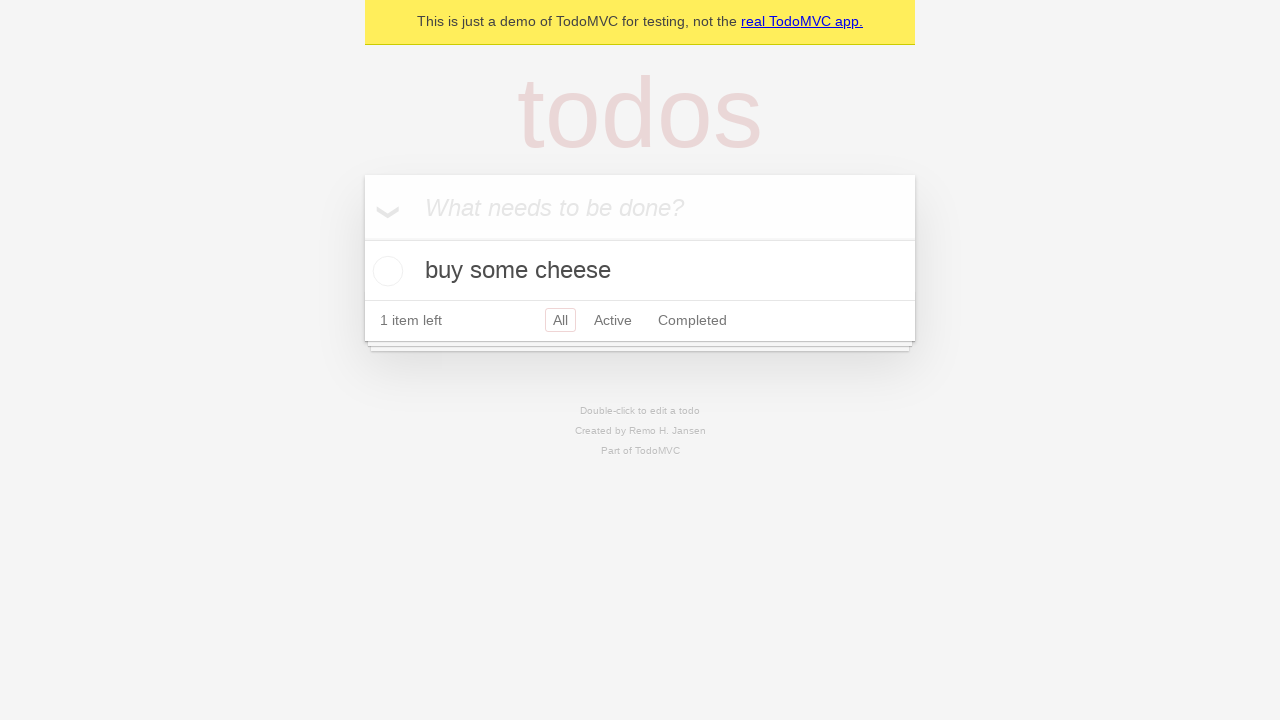

Filled input field with second todo item 'feed the cat' on internal:attr=[placeholder="What needs to be done?"i]
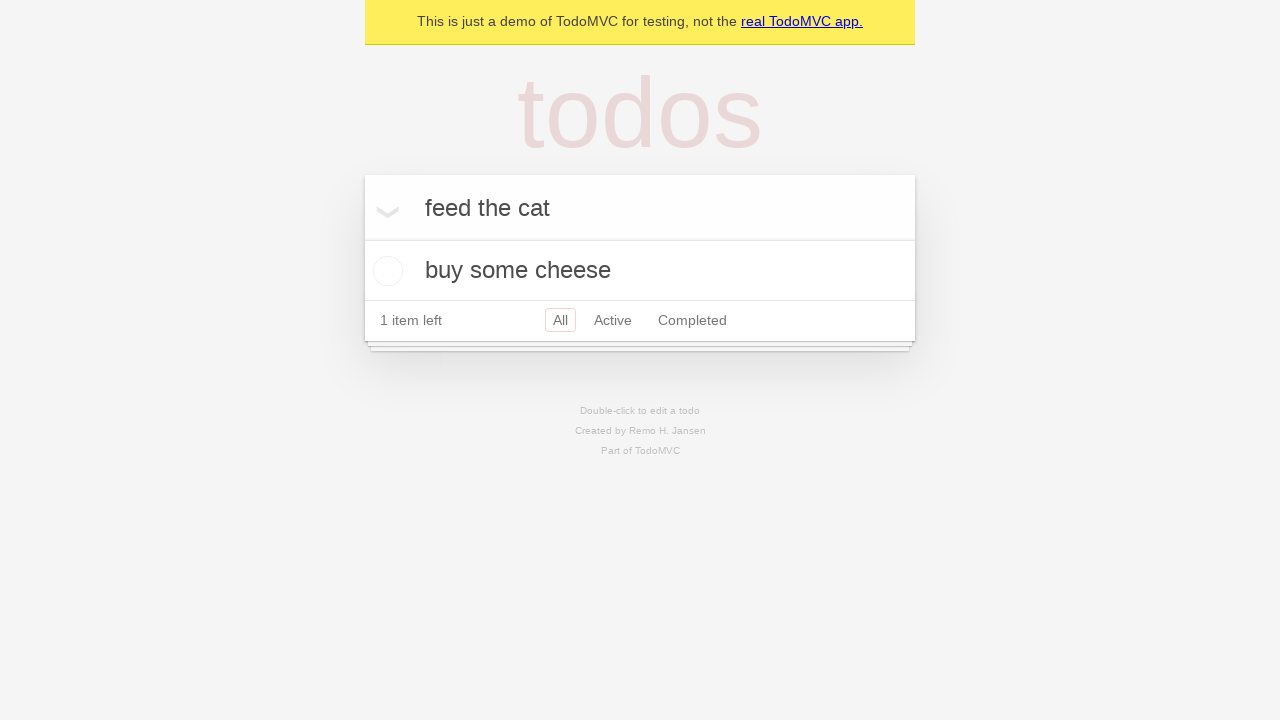

Pressed Enter to submit second todo item on internal:attr=[placeholder="What needs to be done?"i]
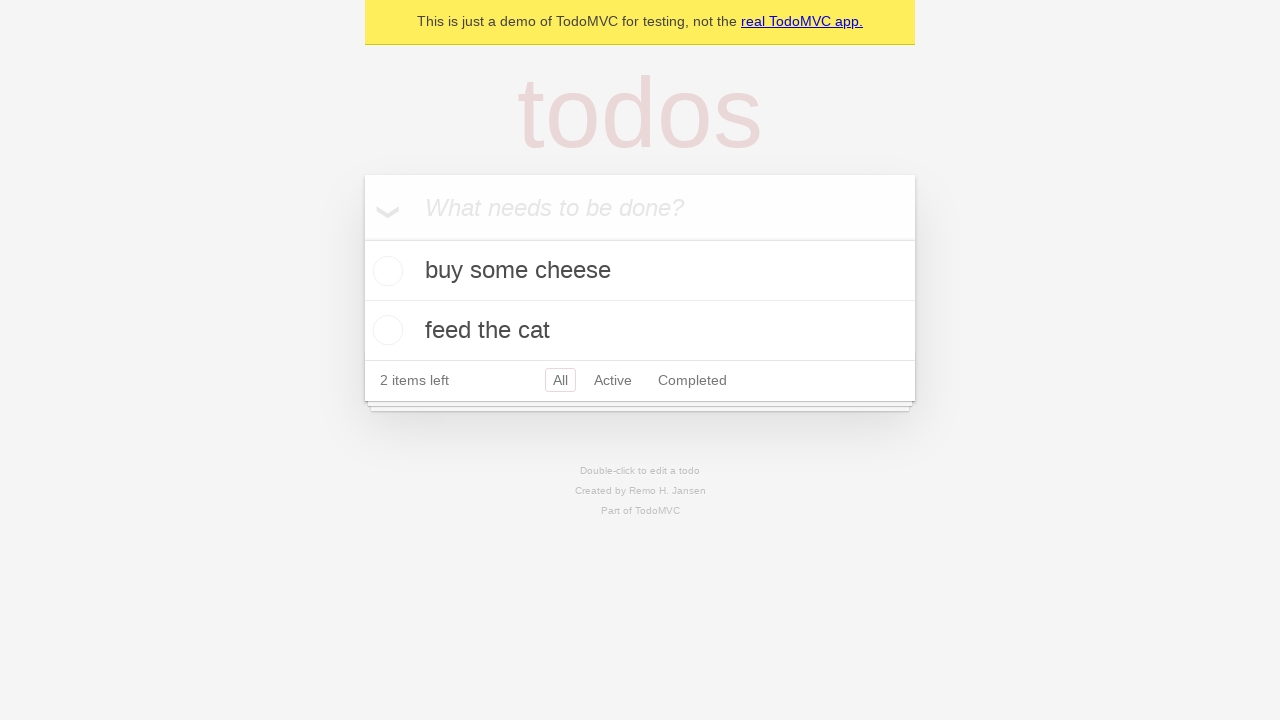

Second todo item loaded and both items are now visible in the list
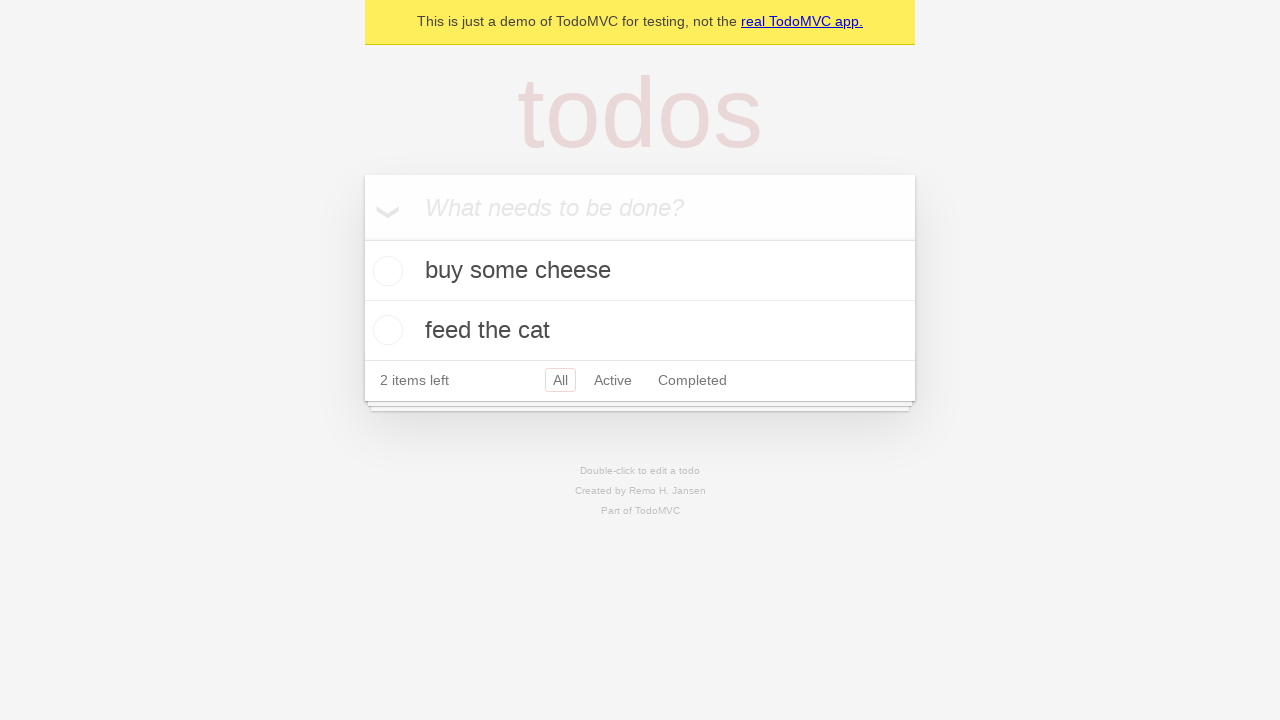

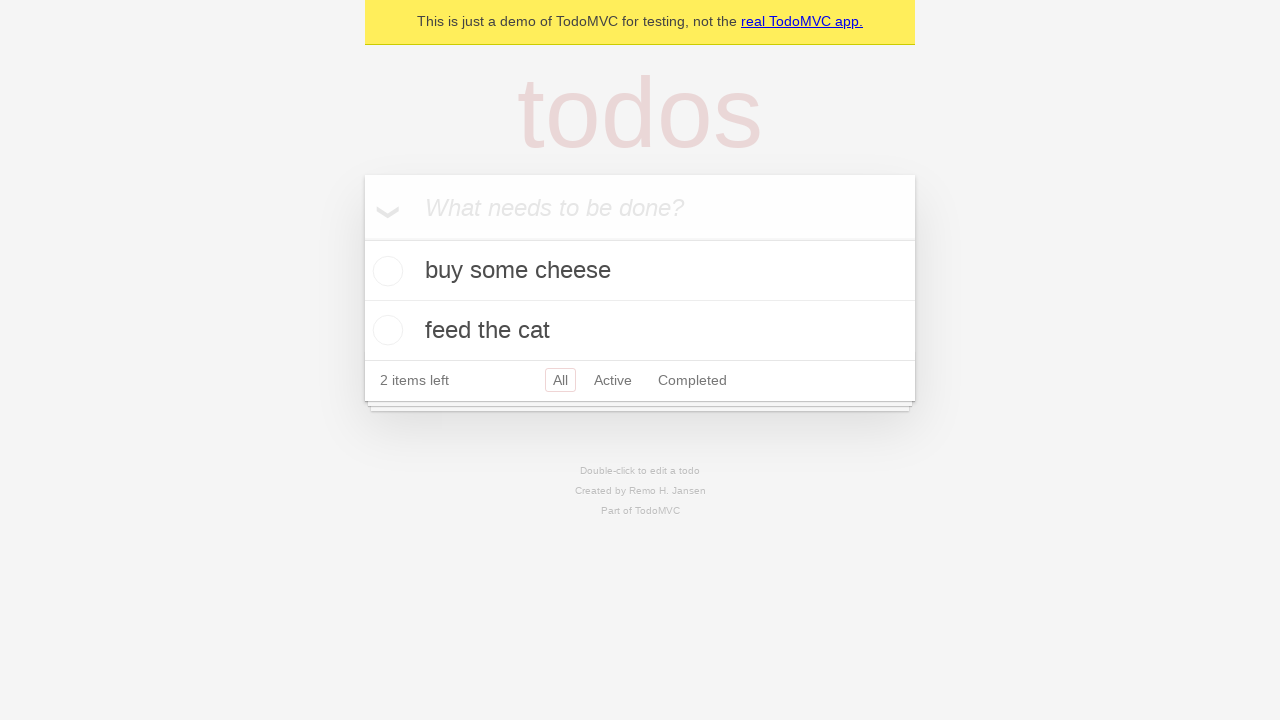